Tests the challenge Gemma feature by skipping demo, filling search input and submitting

Starting URL: https://neuronpedia.org/gemma-scope#microscope

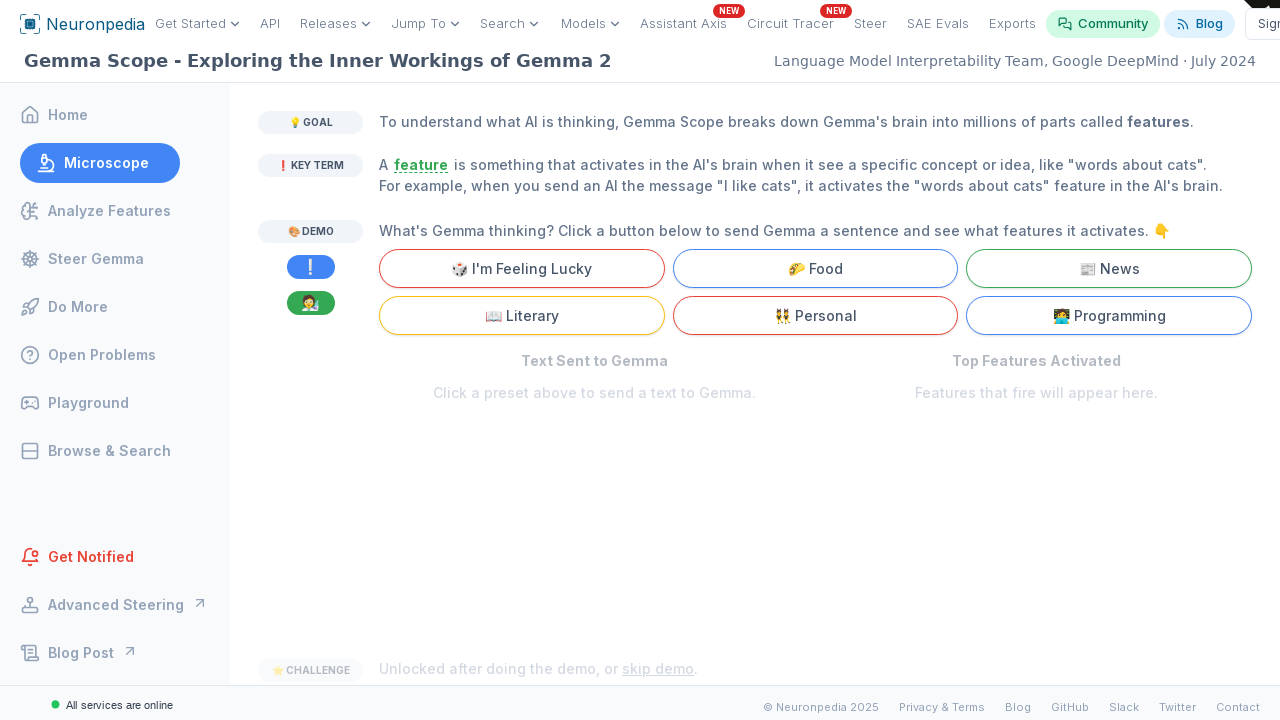

Clicked 'skip demo' button to unlock challenge at (658, 669) on internal:text="skip demo"i >> nth=0
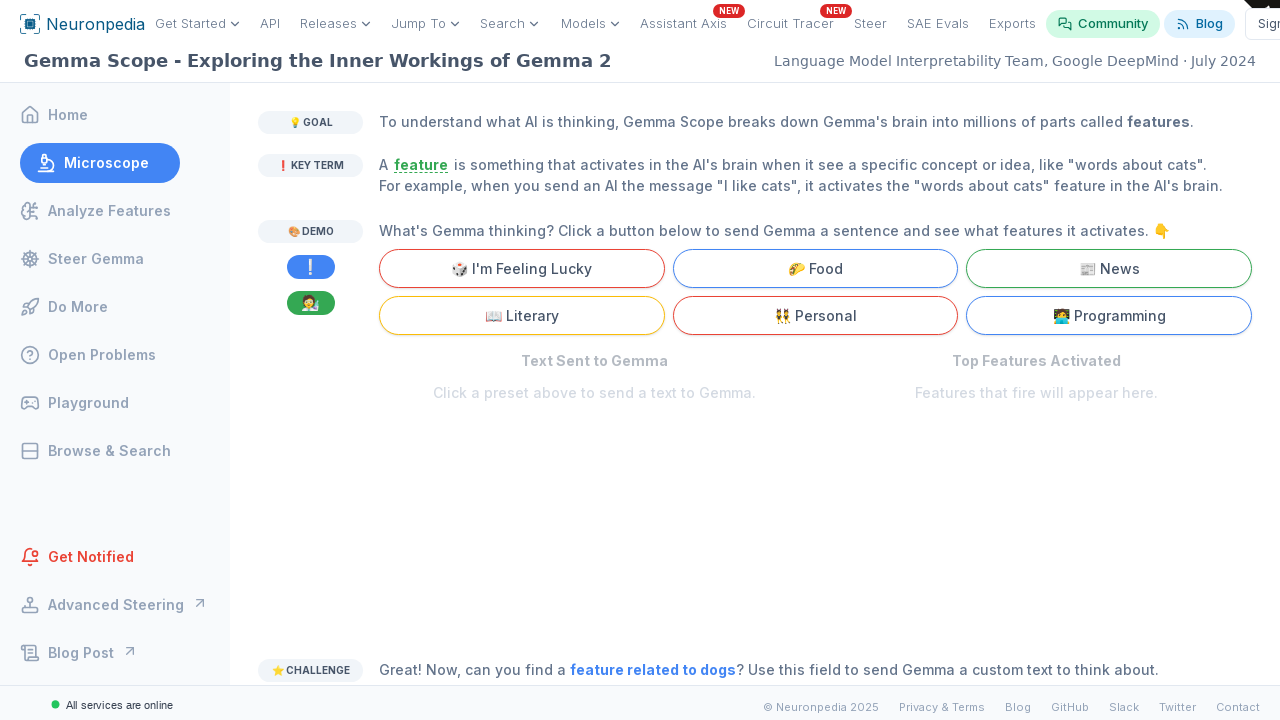

Located search input field
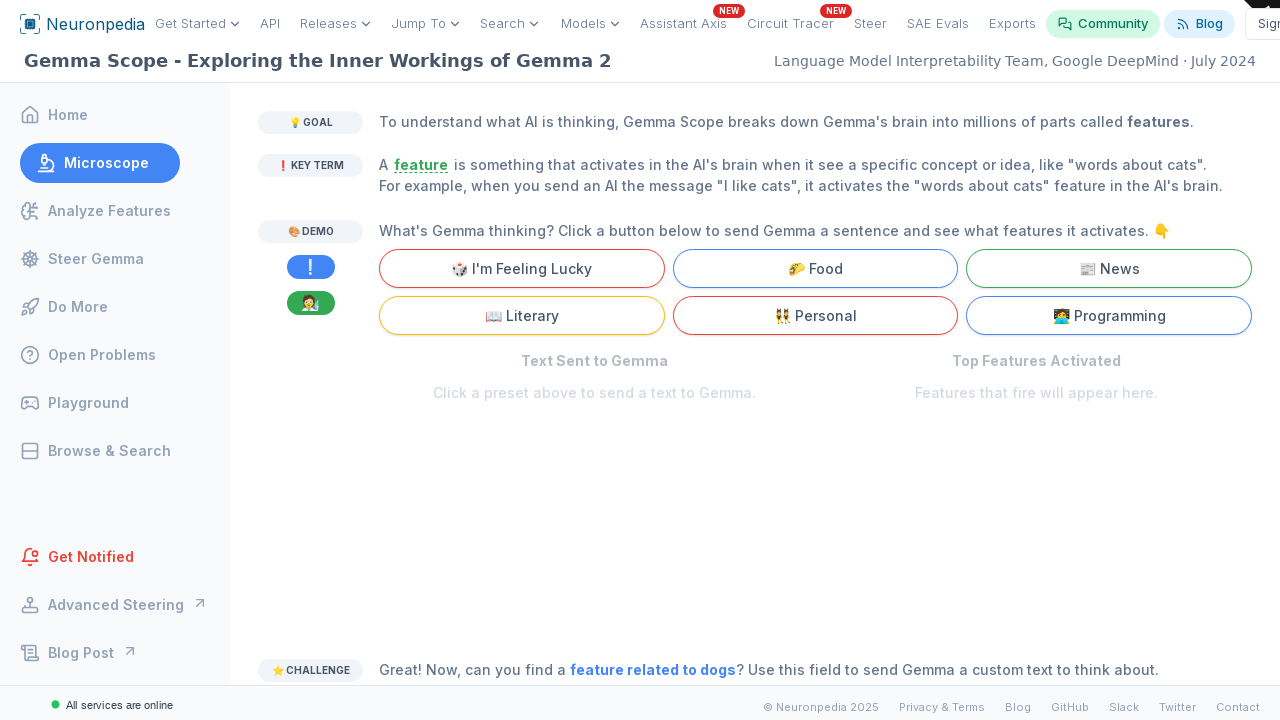

Filled search input with 'testing inputs' on internal:attr=[placeholder="Hint: Try a short sentence instead of a word or phra
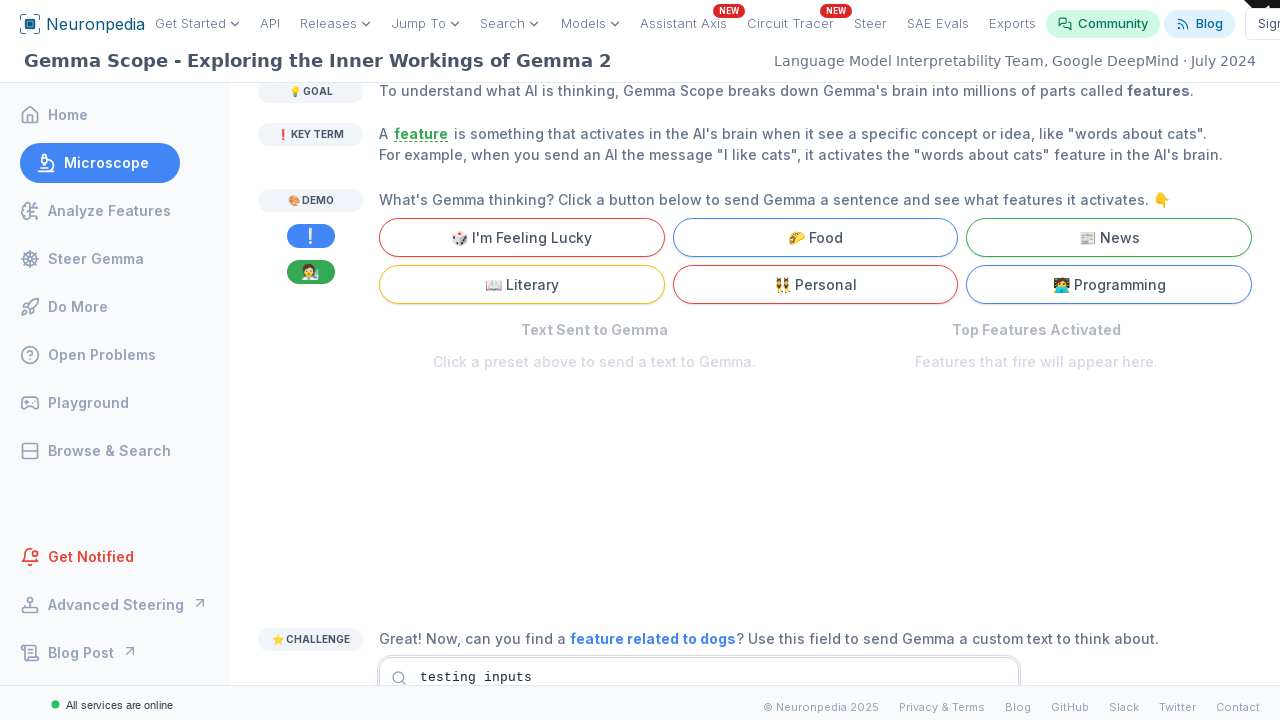

Pressed Enter to submit search query on internal:attr=[placeholder="Hint: Try a short sentence instead of a word or phra
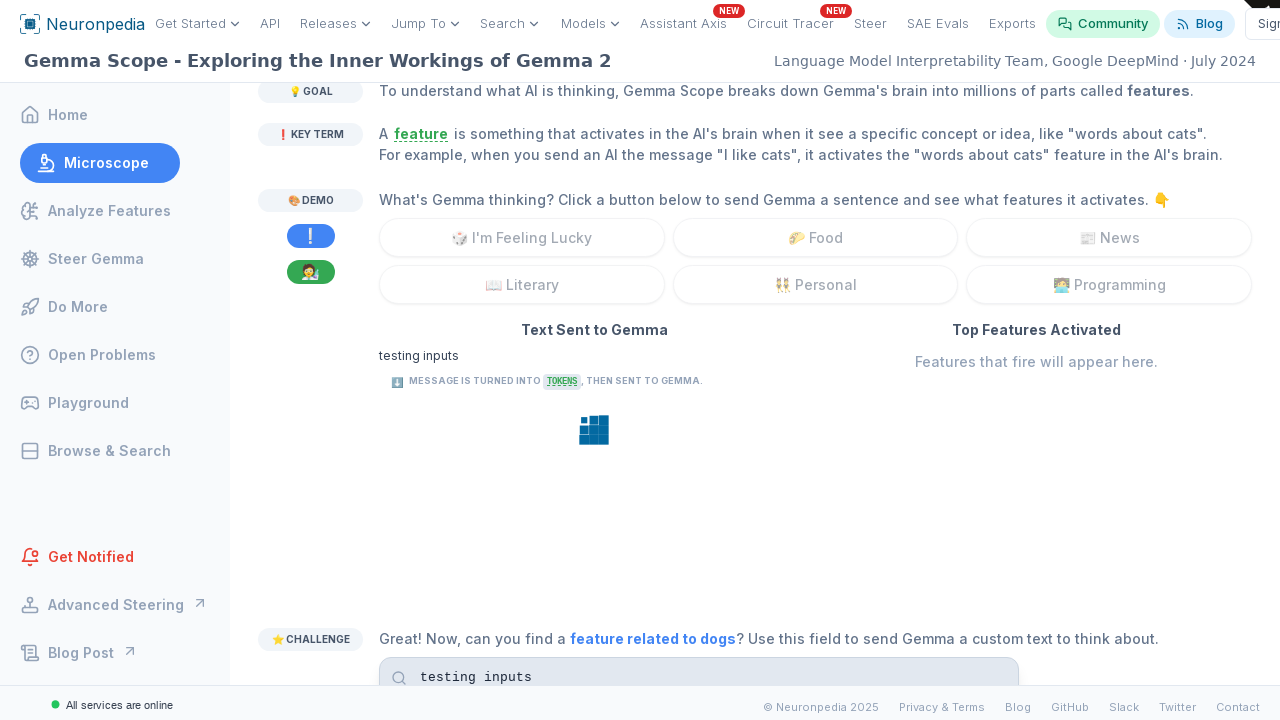

Waited for preset hint text to disappear, content loaded
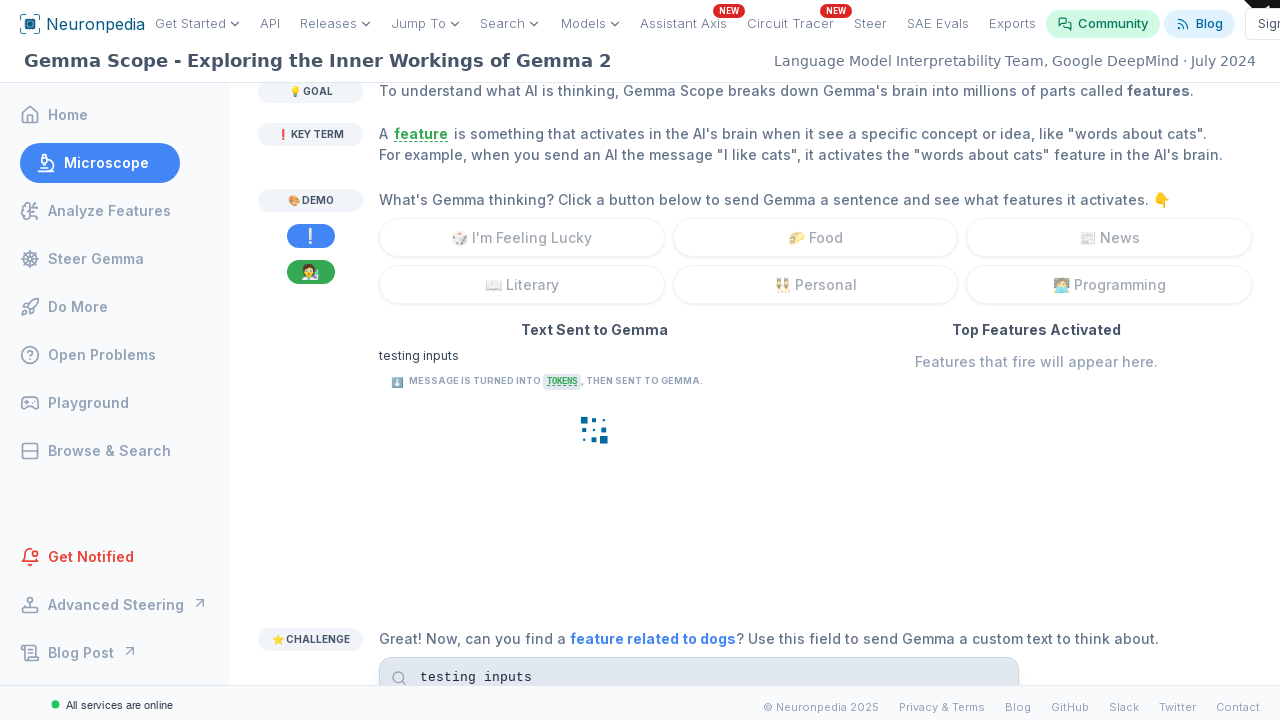

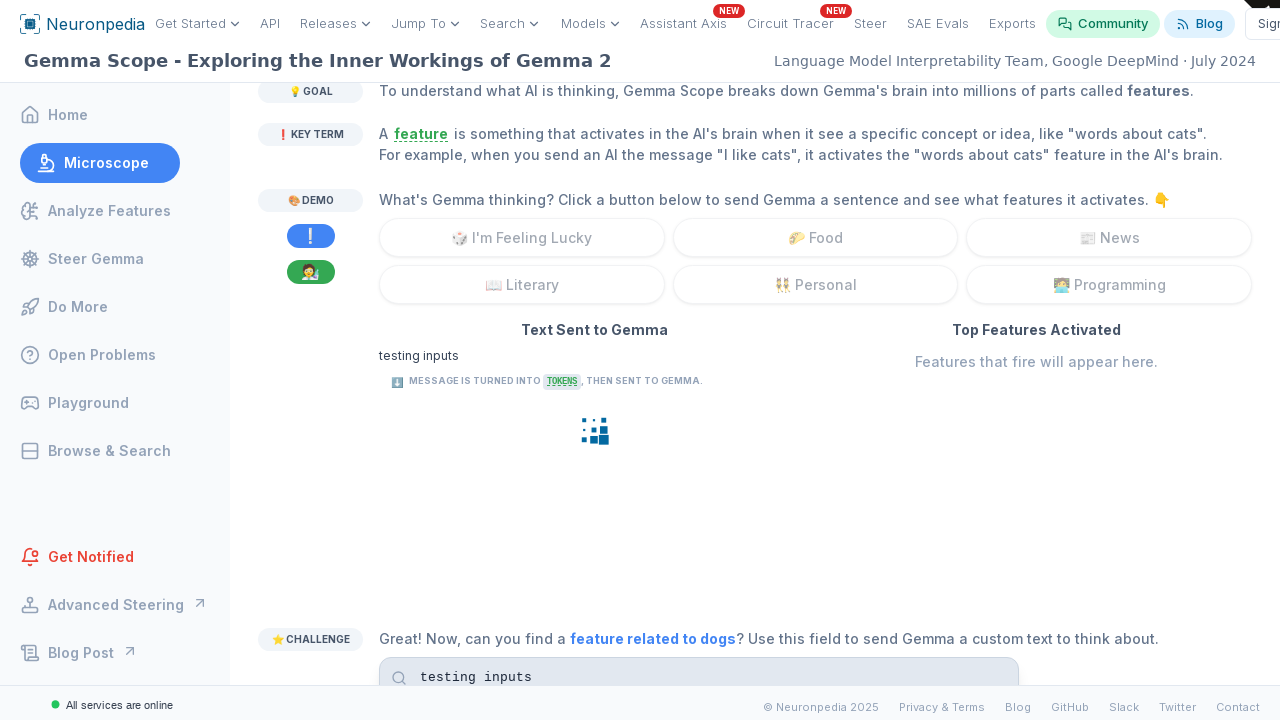